Tests state dropdown selection by selecting different states using various methods (visible text, value, index) and verifies the final selection

Starting URL: https://practice.cydeo.com/dropdown

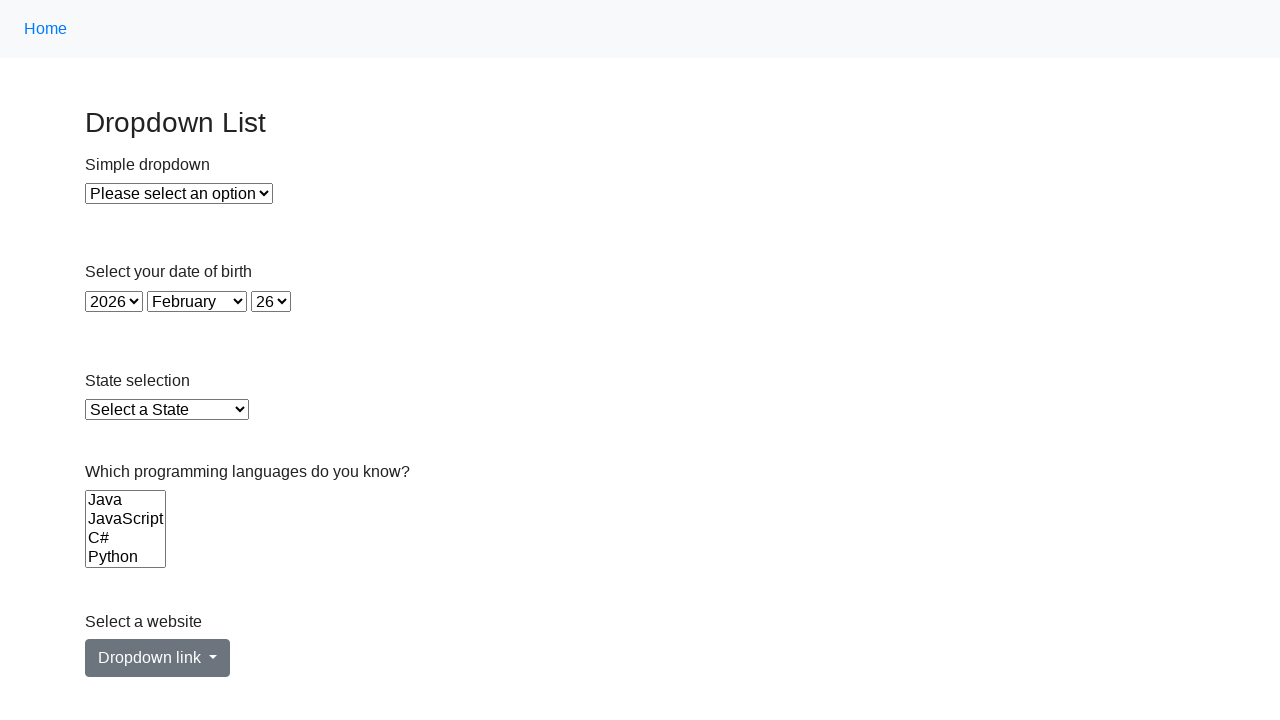

Selected Illinois from state dropdown by visible text on select#state
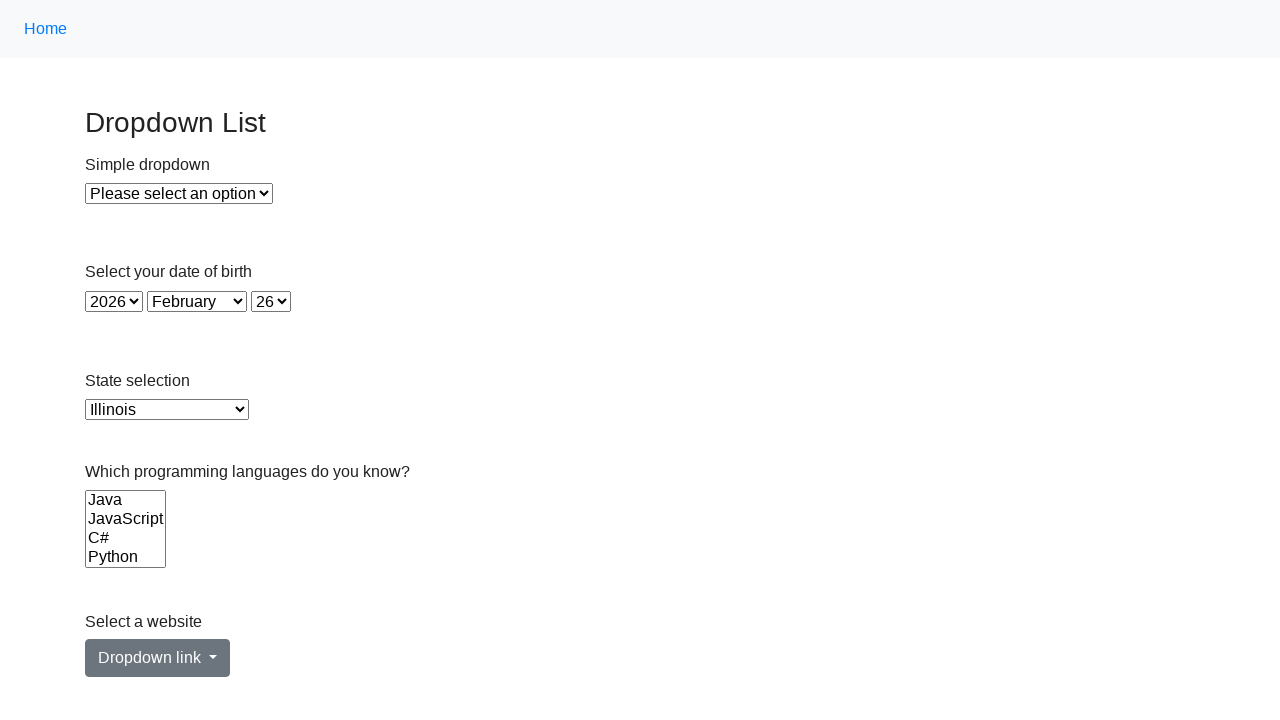

Waited for Illinois selection to register
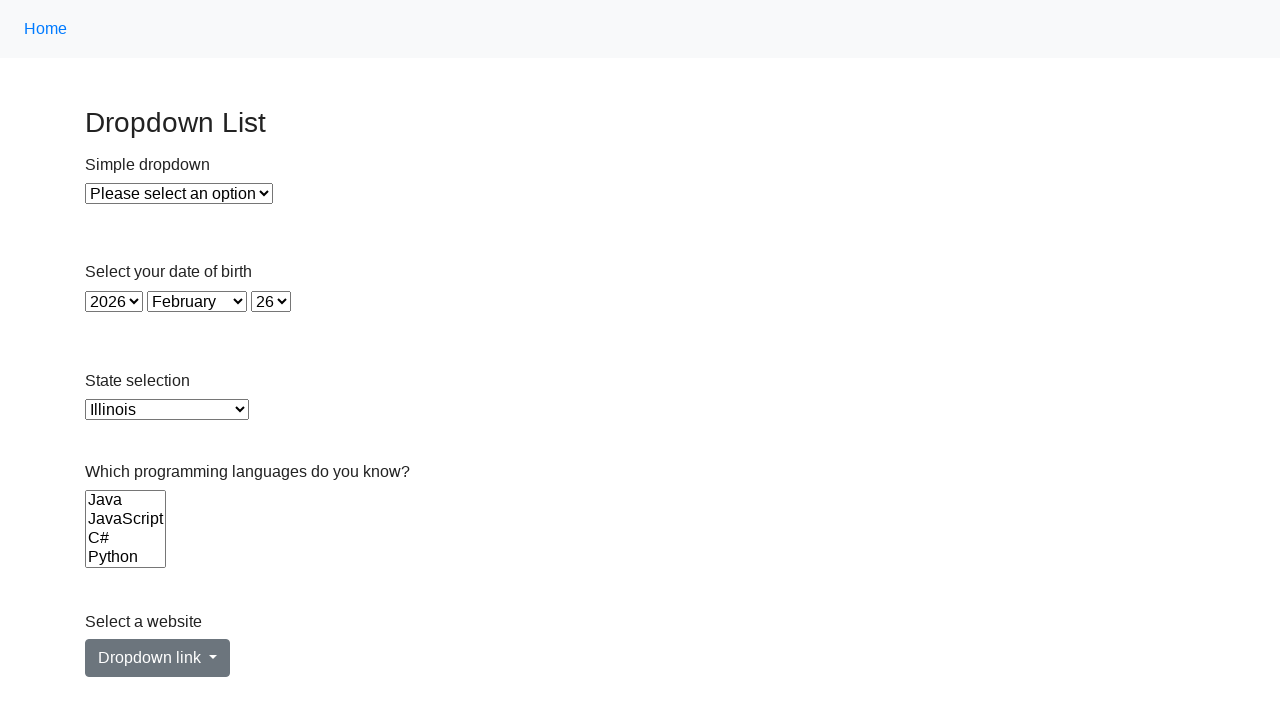

Selected Virginia from state dropdown by value 'VA' on select#state
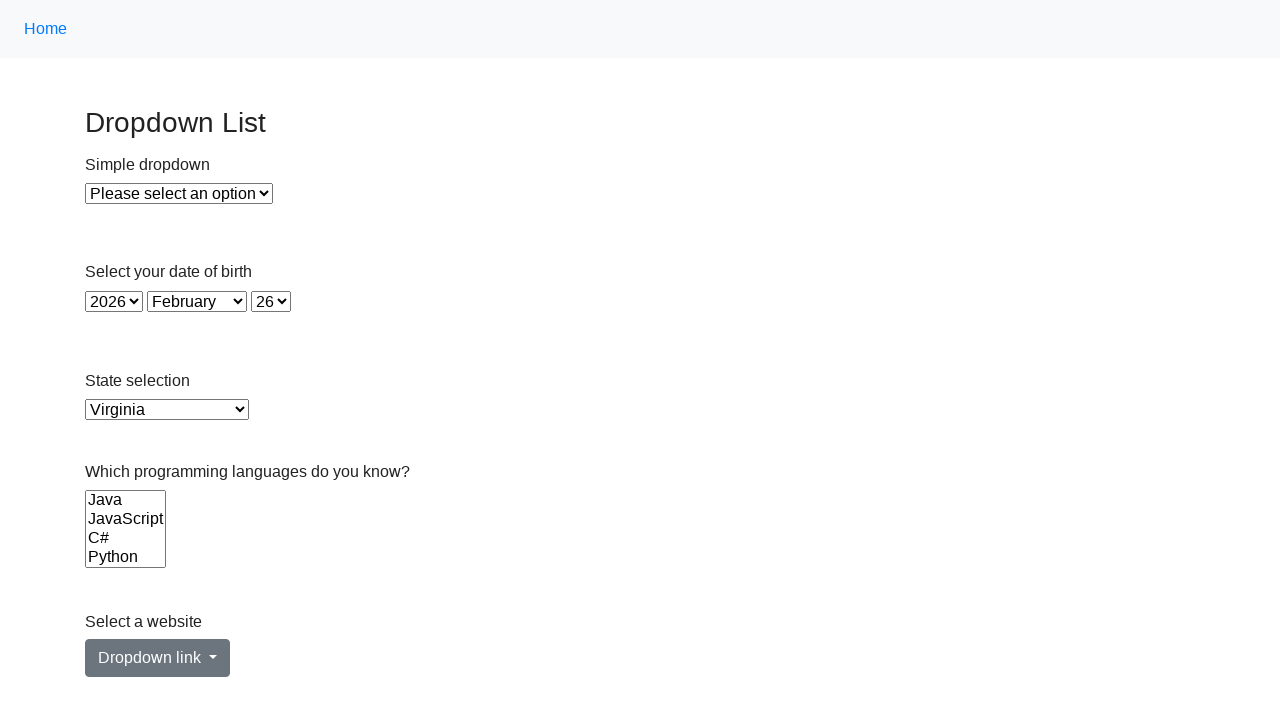

Waited for Virginia selection to register
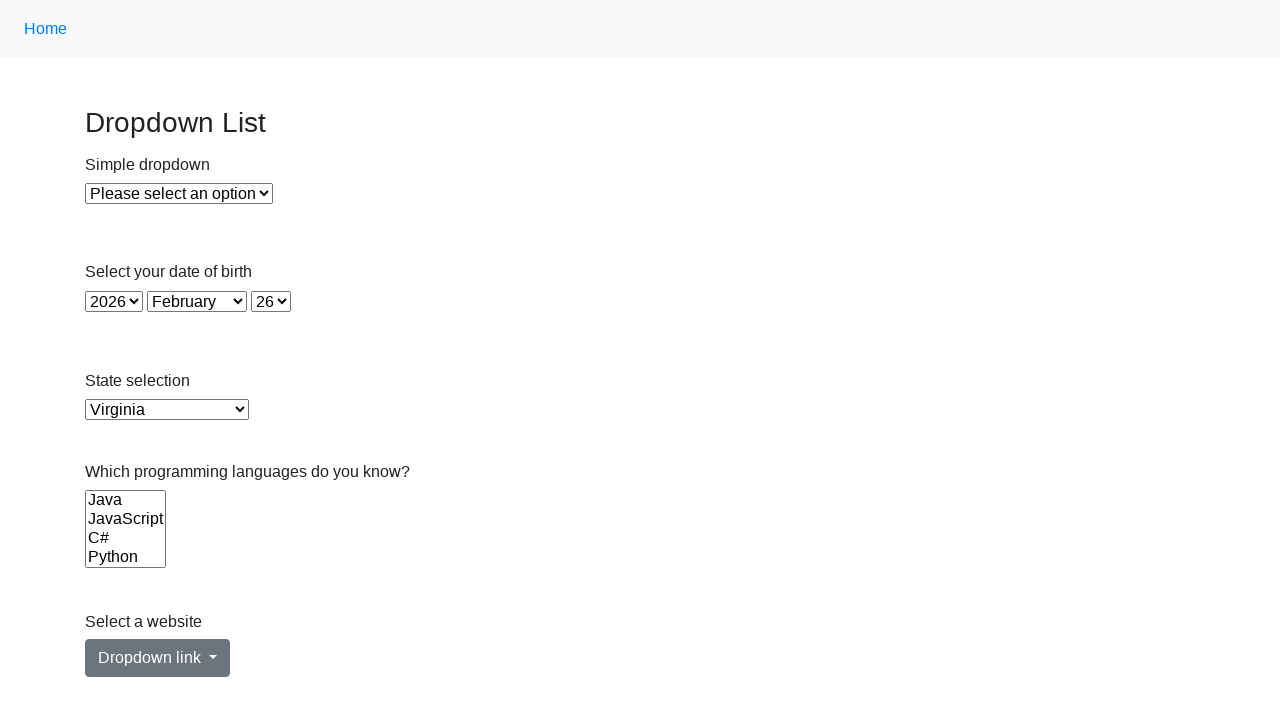

Selected California from state dropdown by index 5 on select#state
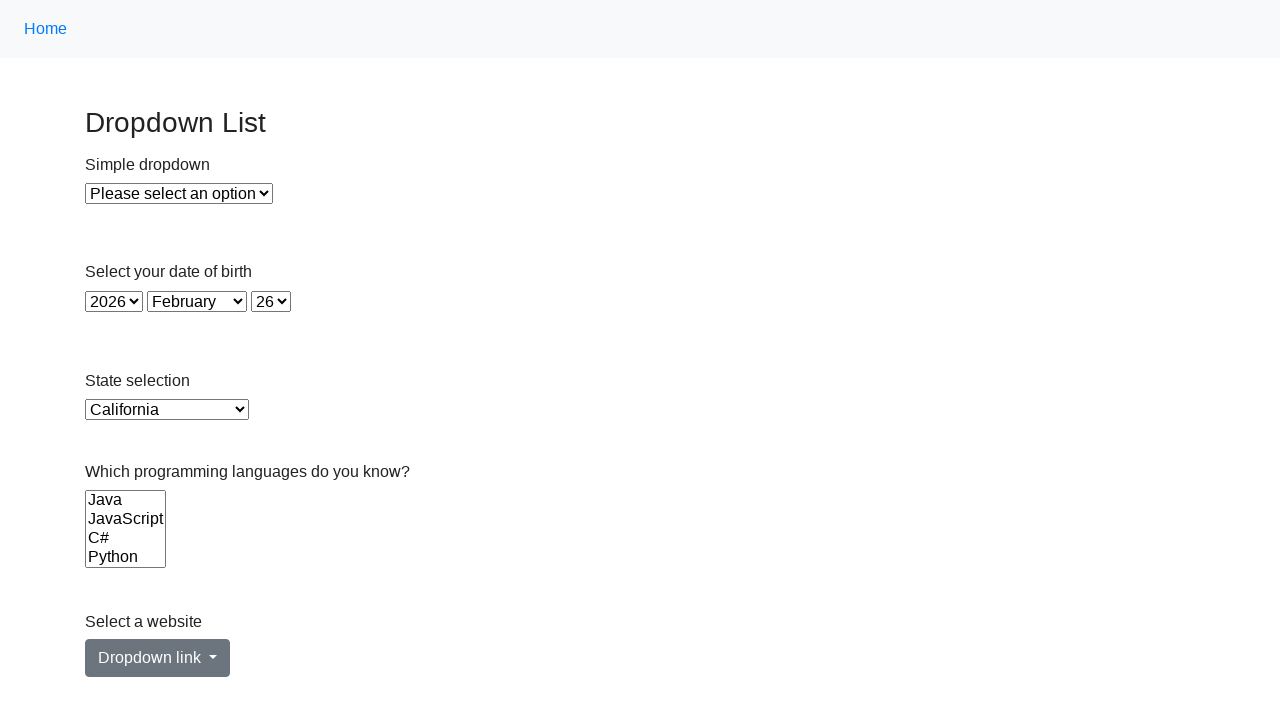

Waited for California selection to register
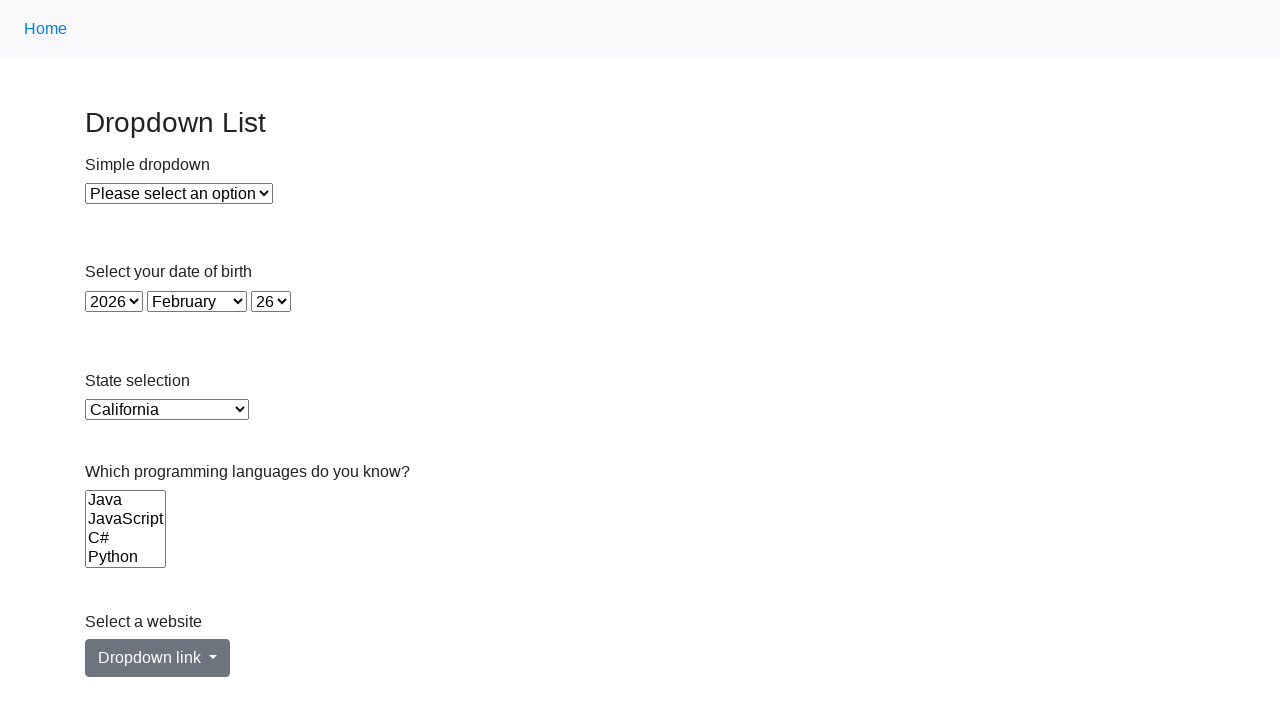

Retrieved selected state text: 'California'
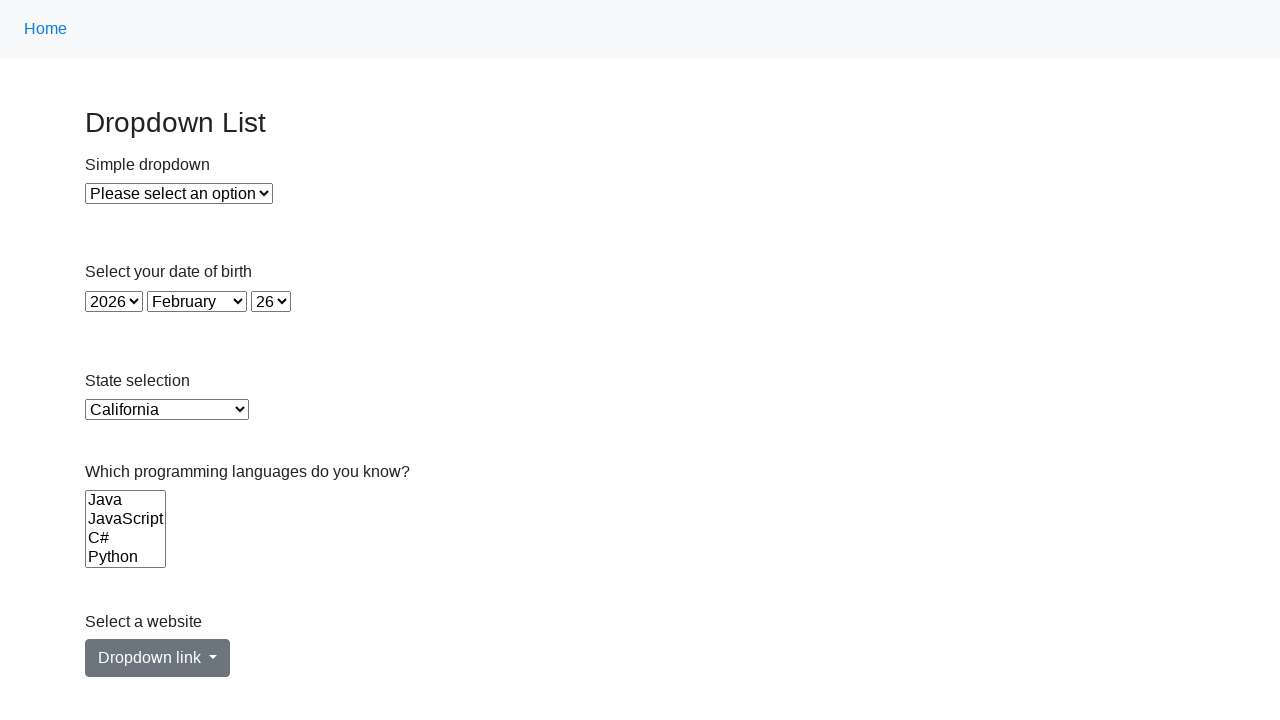

Verified that California is selected in the state dropdown
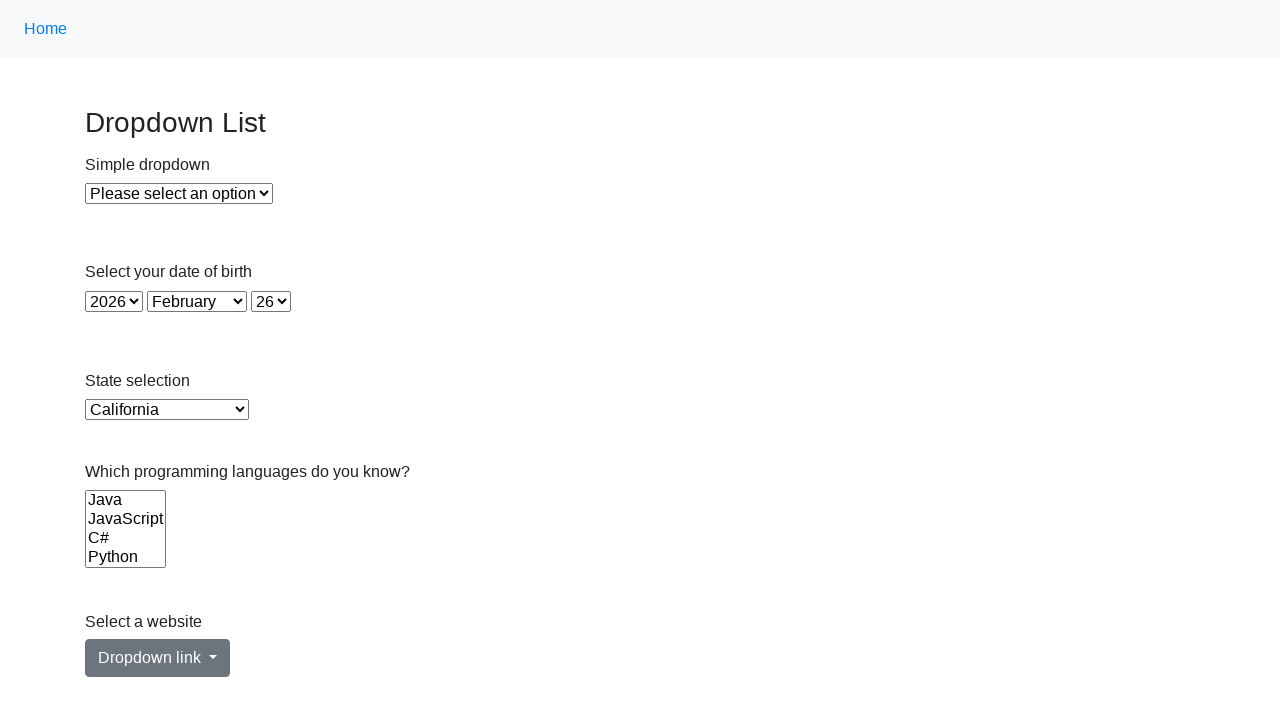

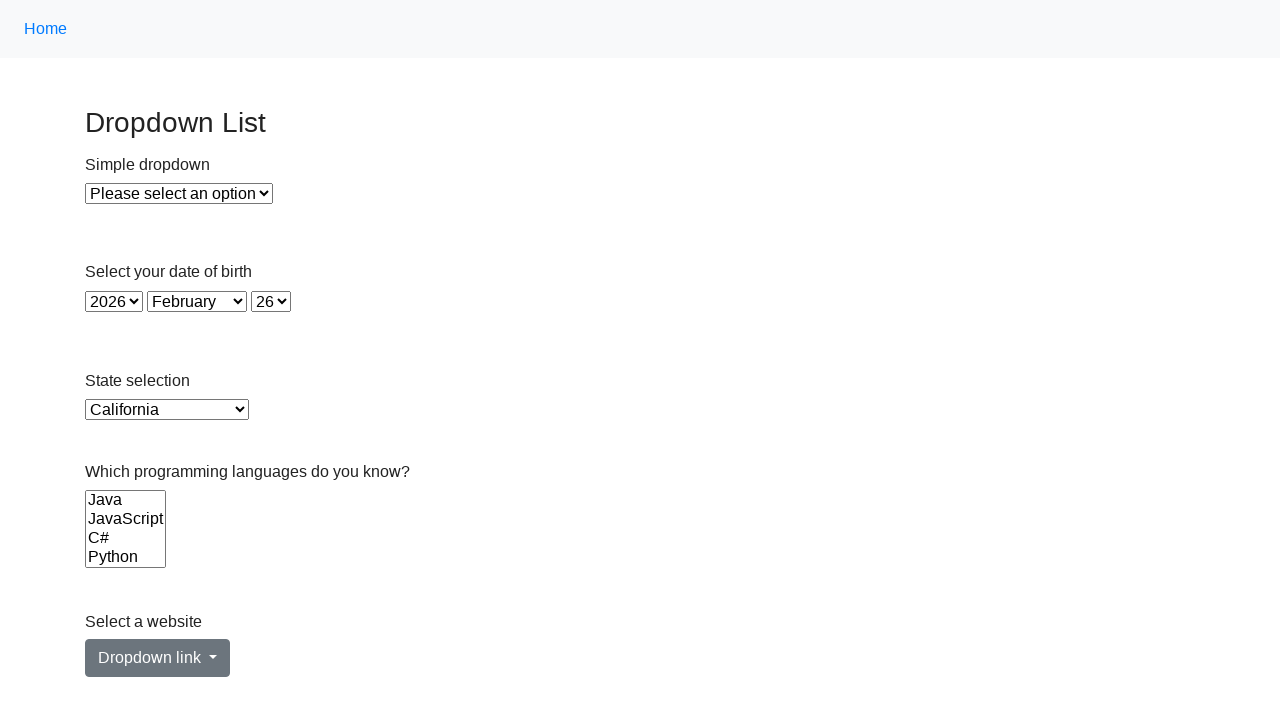